Tests checkbox interaction by clicking on a favorite food checkbox option

Starting URL: https://wcaquino.me/selenium/componentes.html

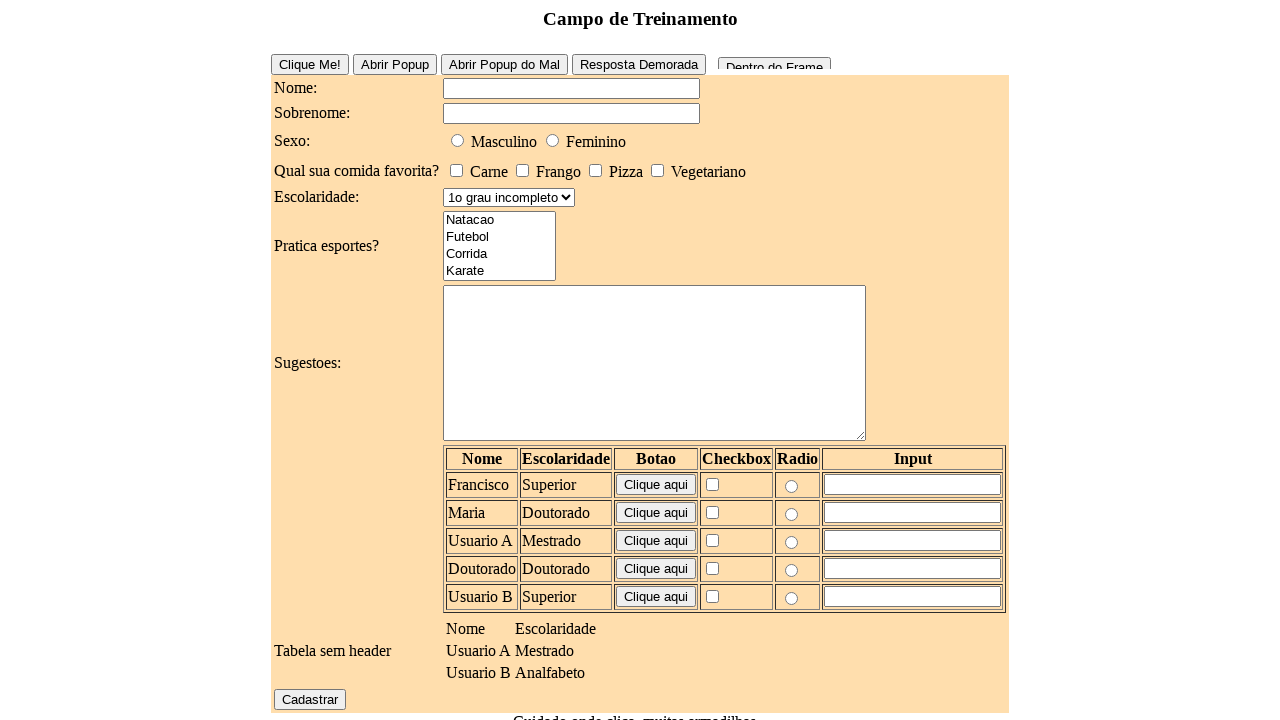

Clicked on favorite food checkbox option at (456, 170) on #elementosForm\:comidaFavorita\:0
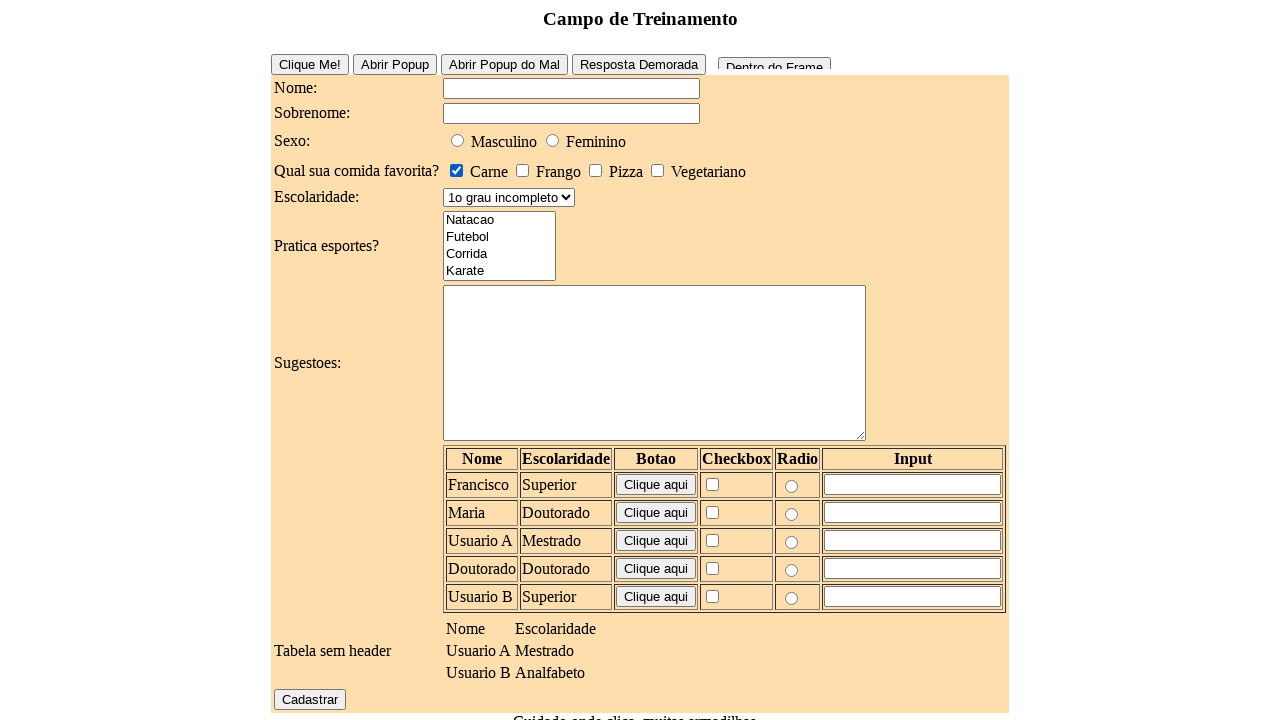

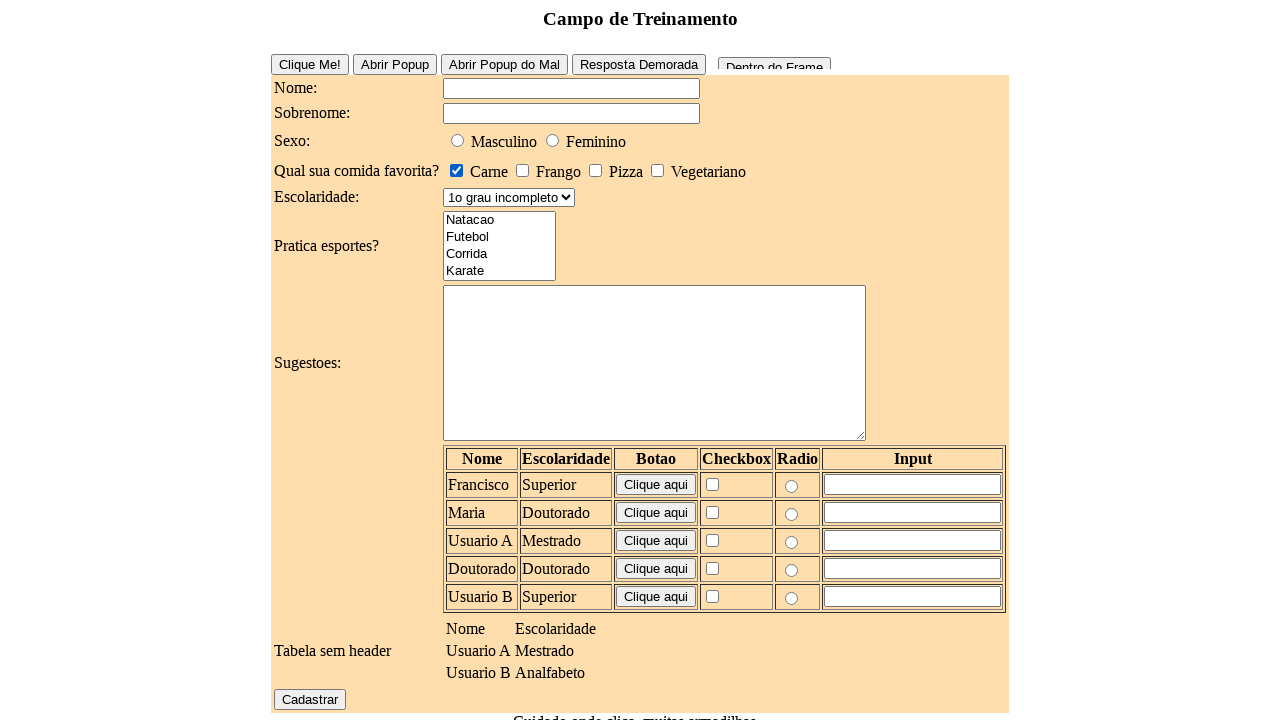